Tests form input functionality by filling a name field, selecting a radio button for gender, and checking all day-of-week checkboxes

Starting URL: https://testautomationpractice.blogspot.com/

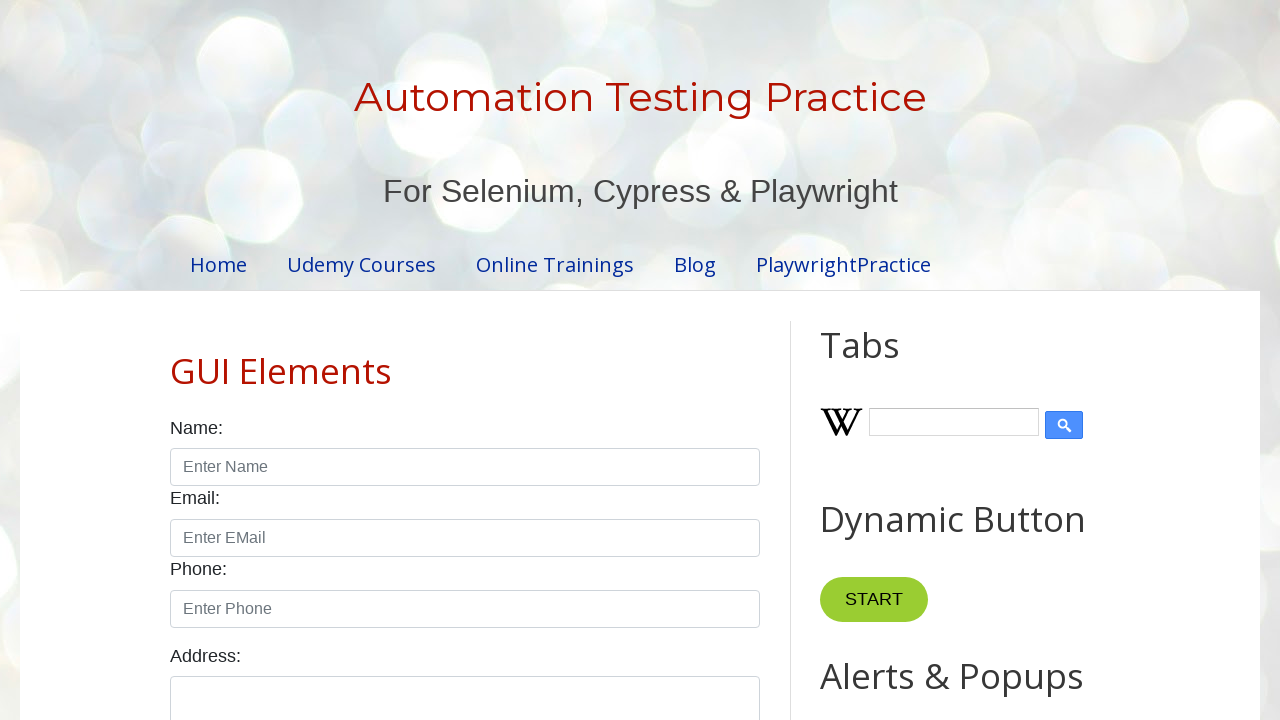

Filled name field with 'Murat' on #name
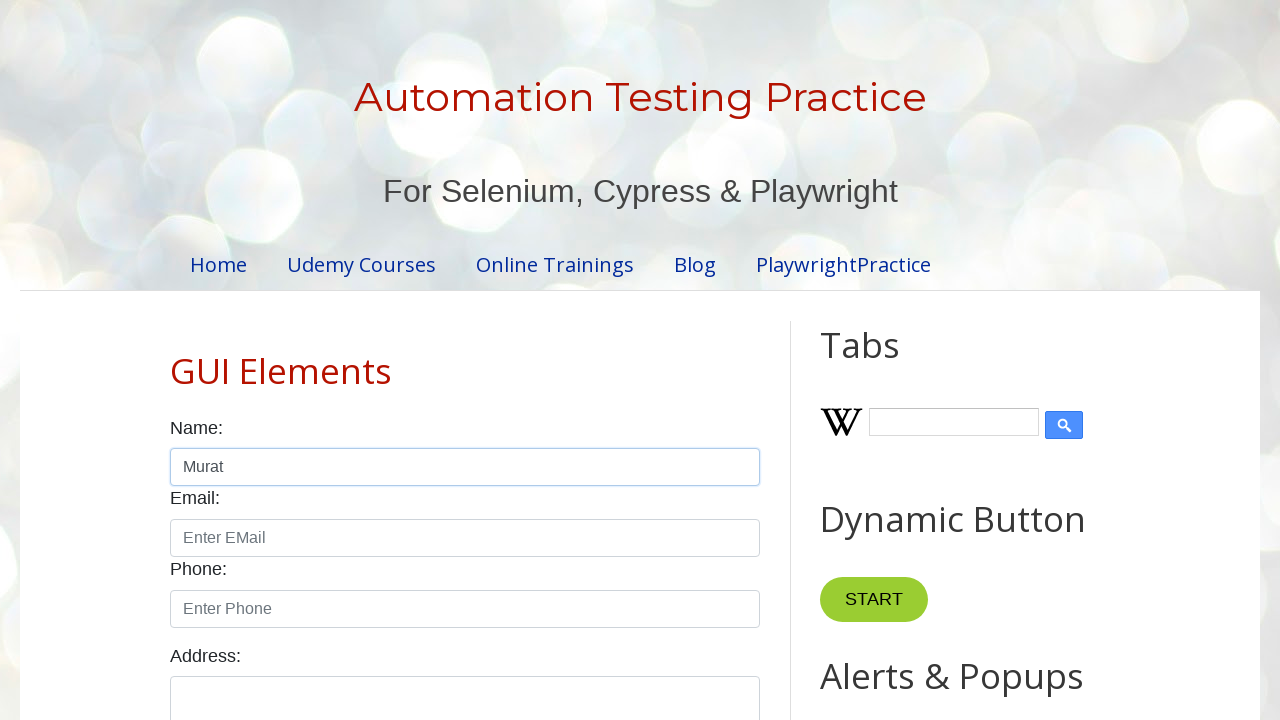

Selected female radio button for gender at (250, 360) on #female
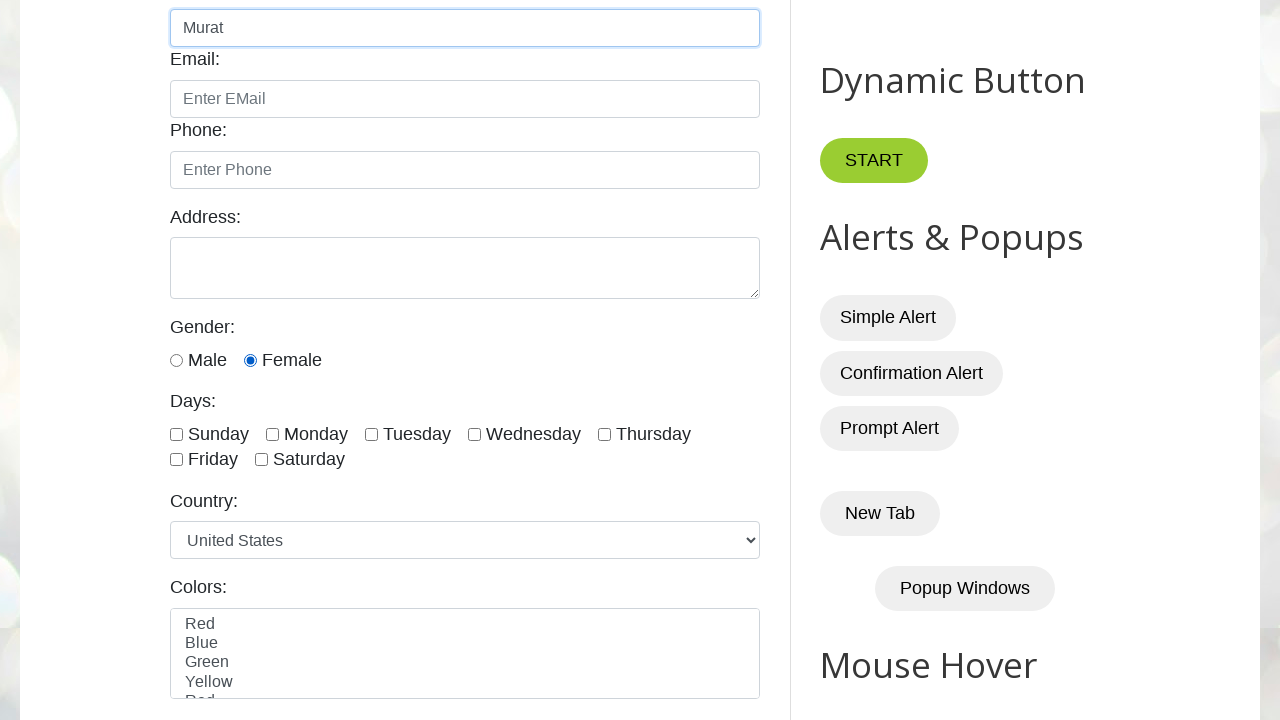

Checked Sunday checkbox at (176, 434) on #sunday
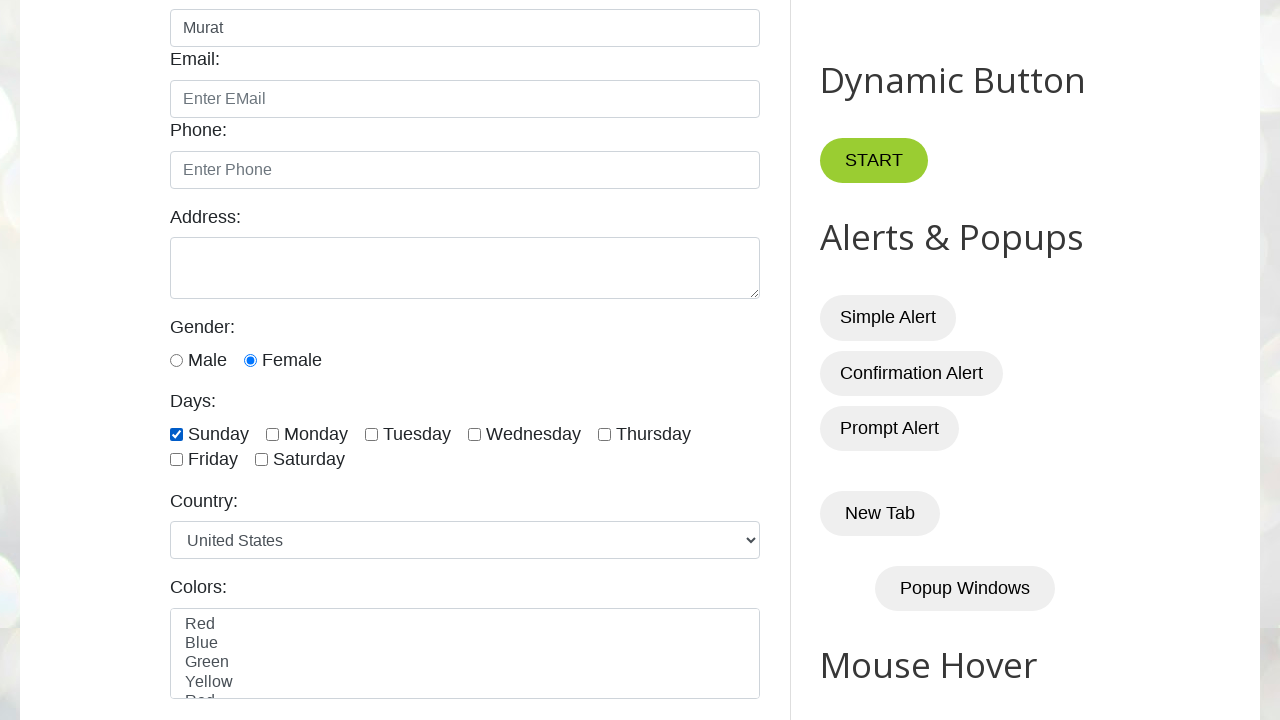

Checked Monday checkbox at (272, 434) on #monday
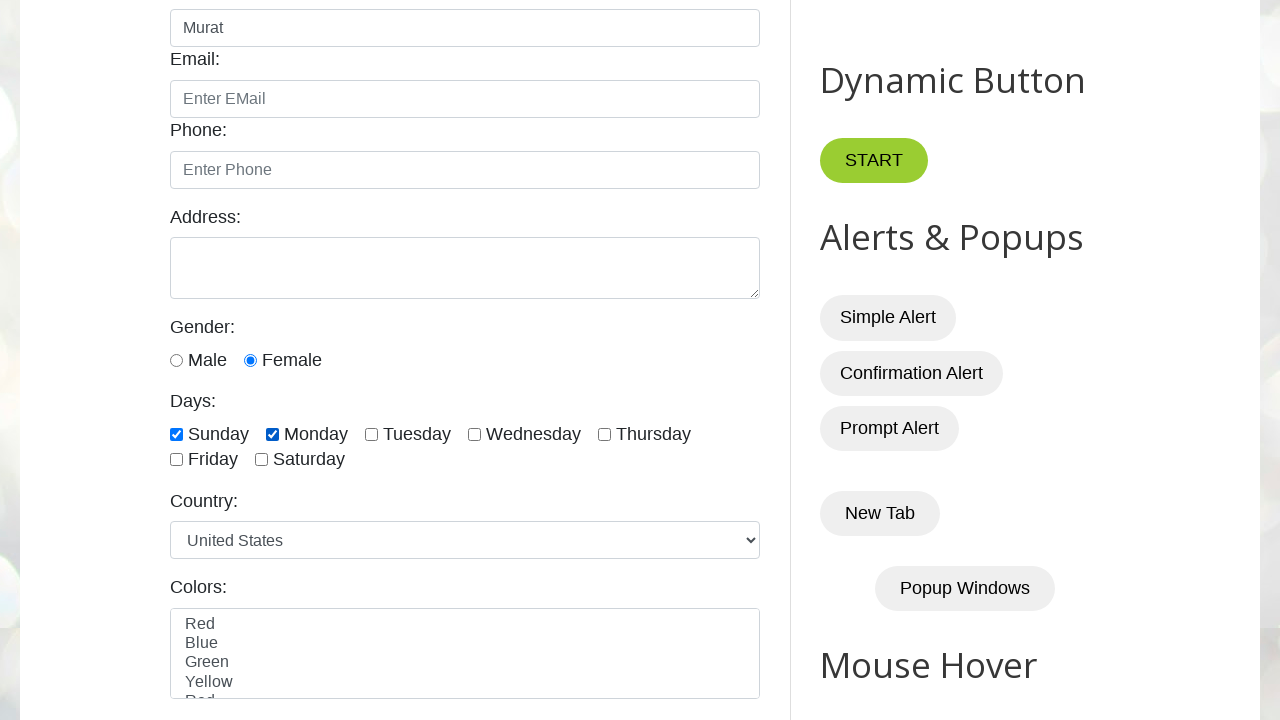

Checked Tuesday checkbox at (372, 434) on #tuesday
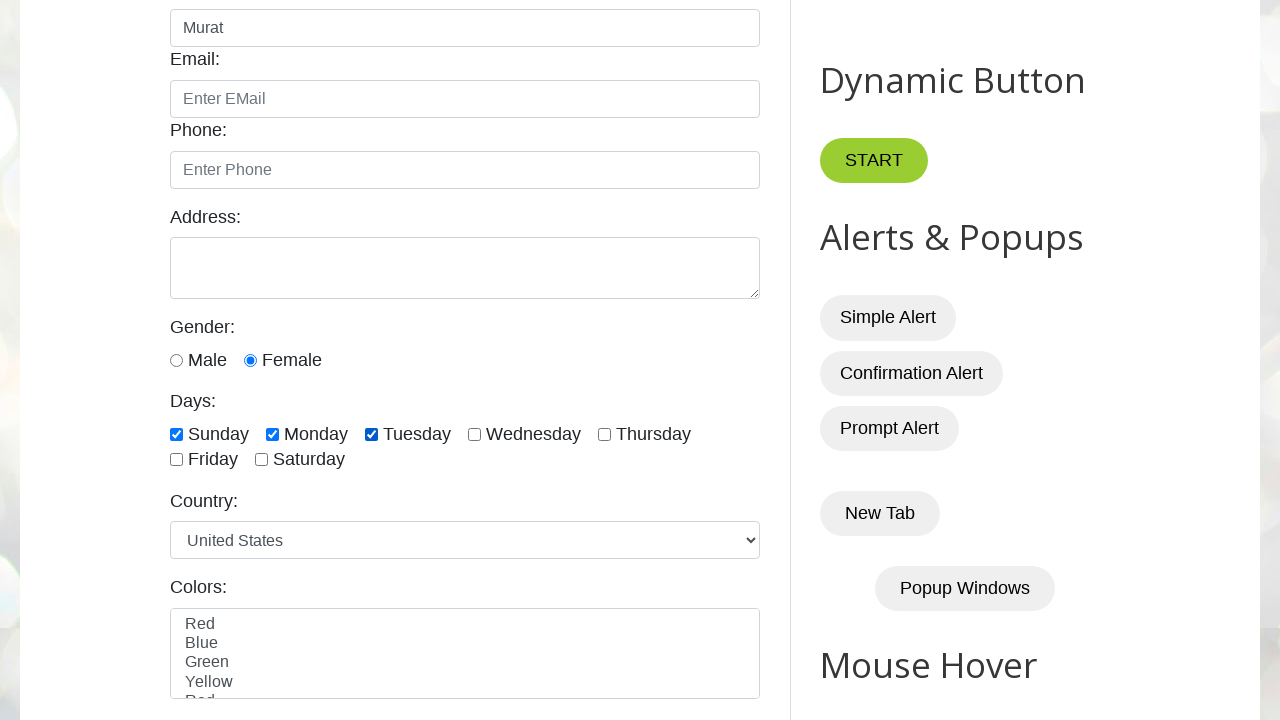

Checked Wednesday checkbox at (474, 434) on #wednesday
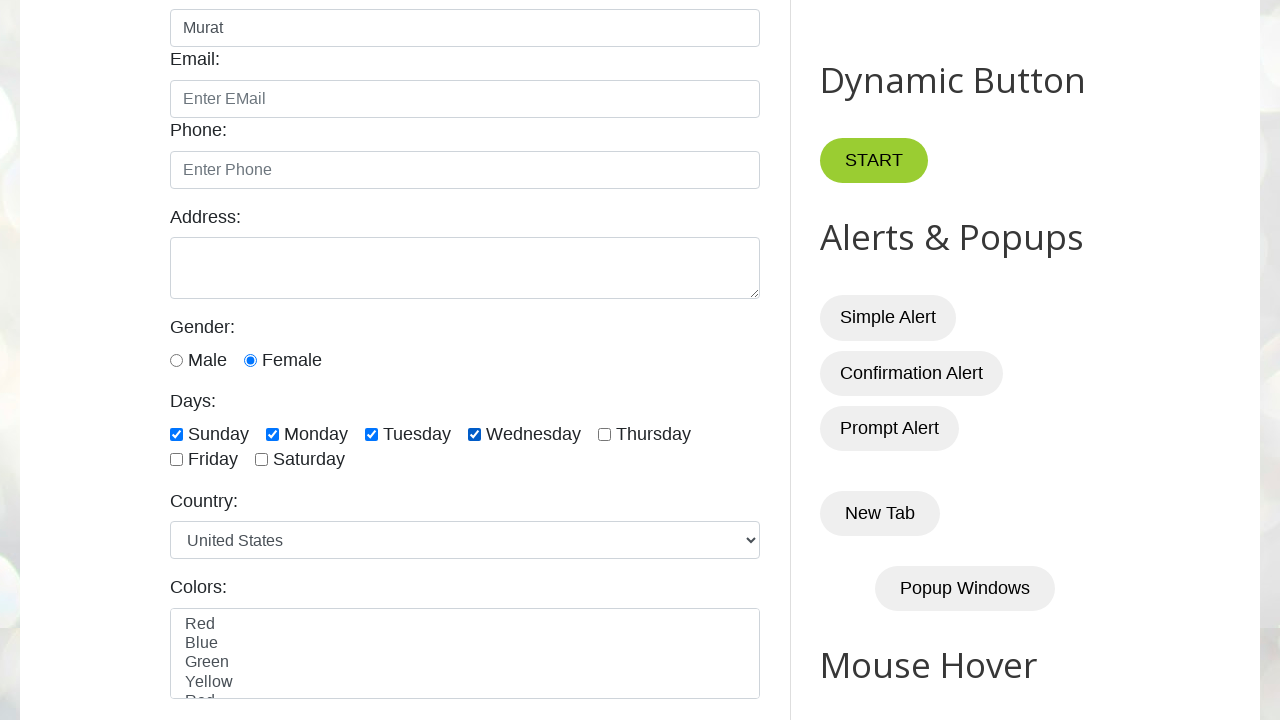

Checked Thursday checkbox at (604, 434) on #thursday
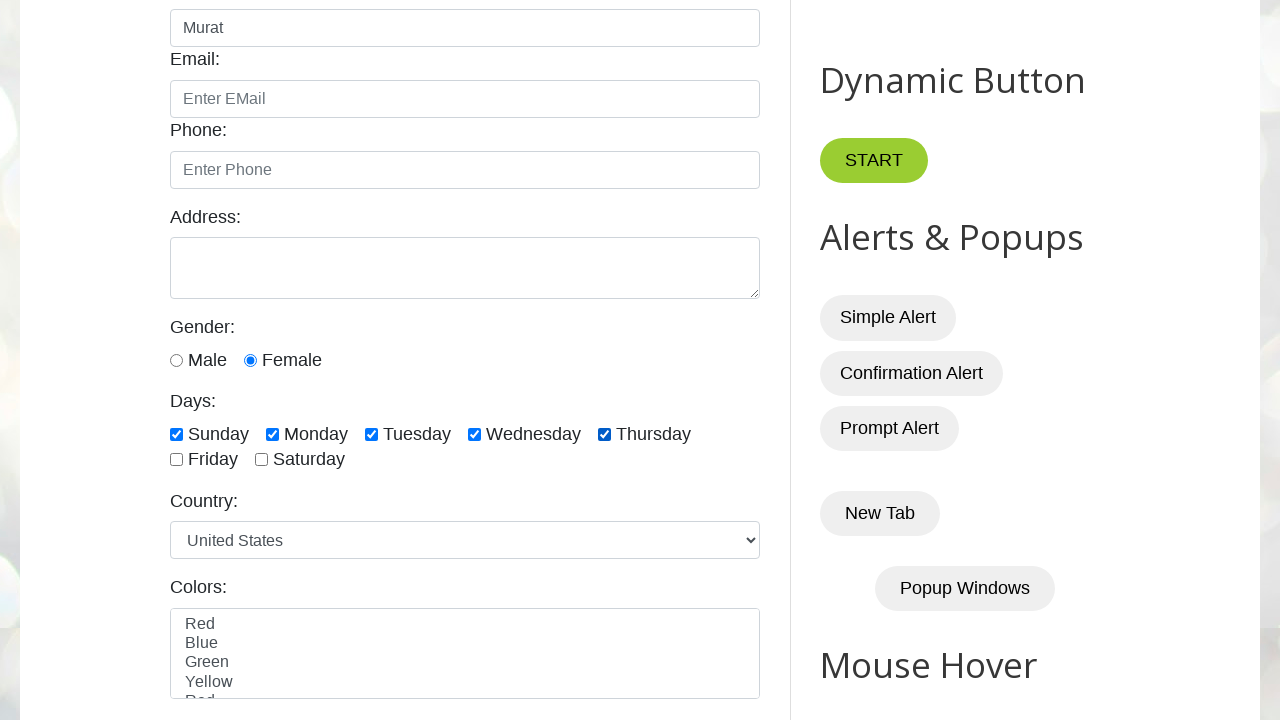

Checked Friday checkbox at (176, 460) on #friday
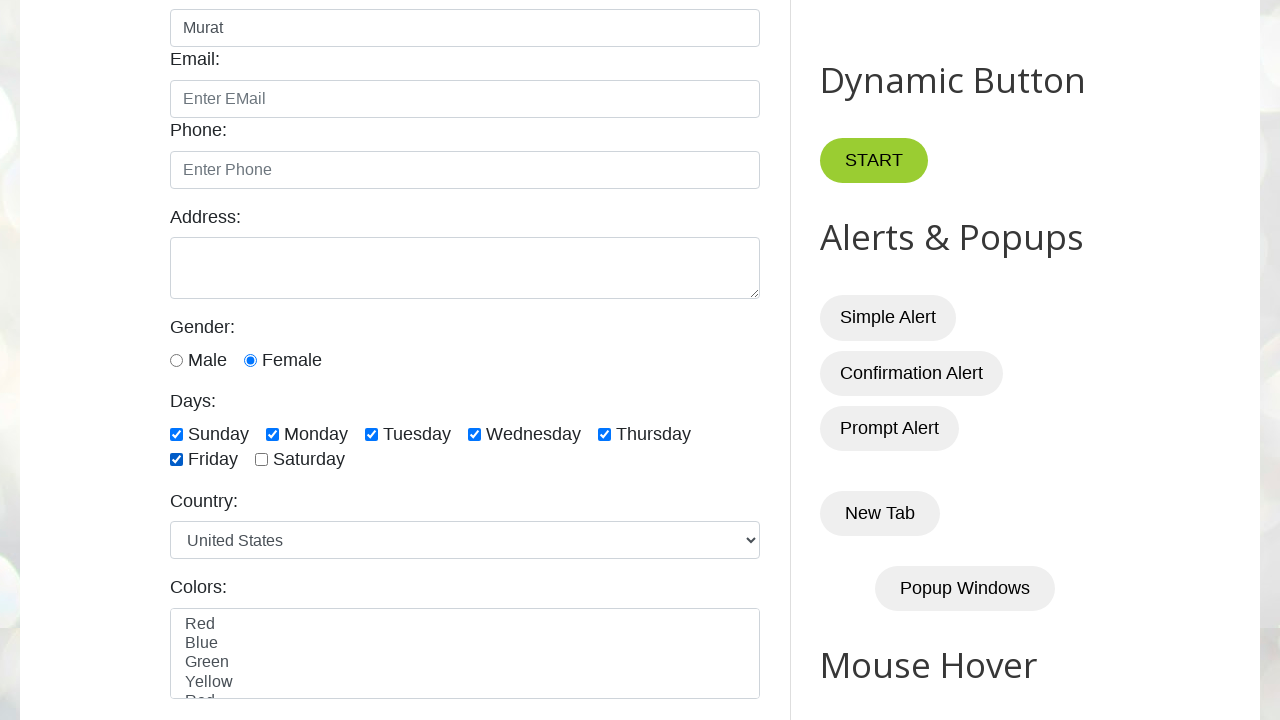

Checked Saturday checkbox at (262, 460) on #saturday
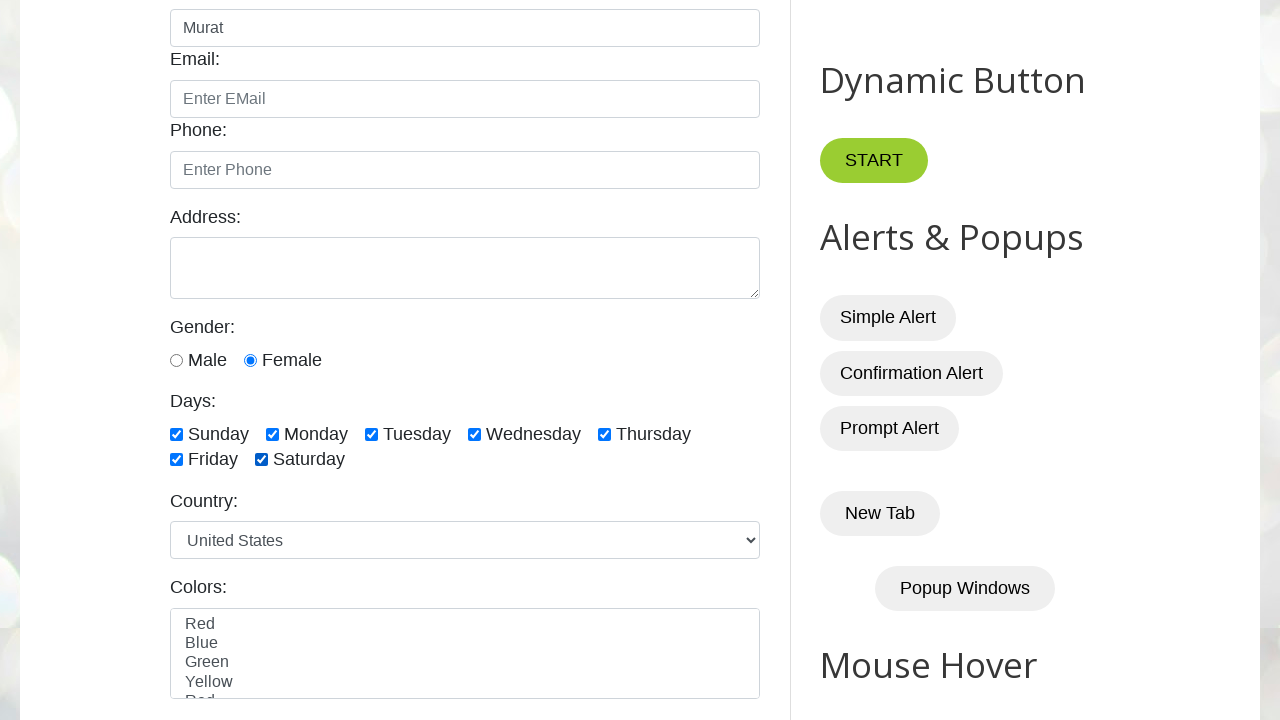

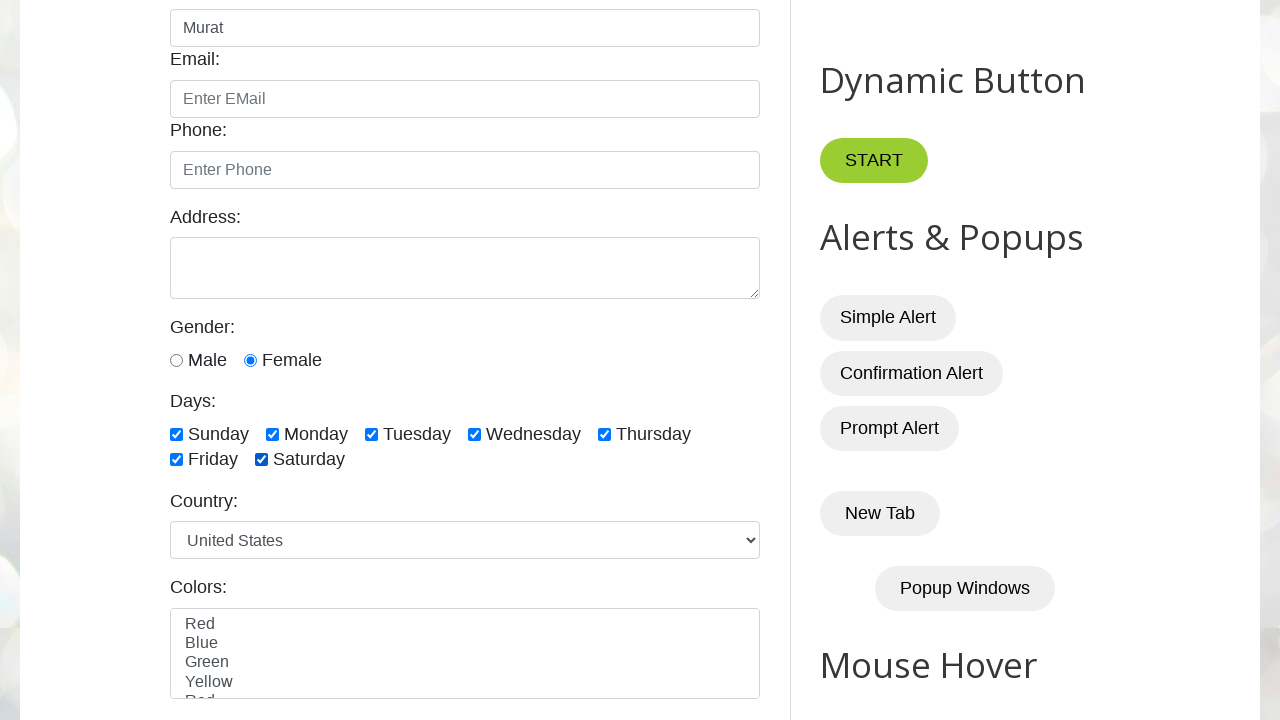